Tests clicking on an element by its text content

Starting URL: https://www.qa-practice.com/

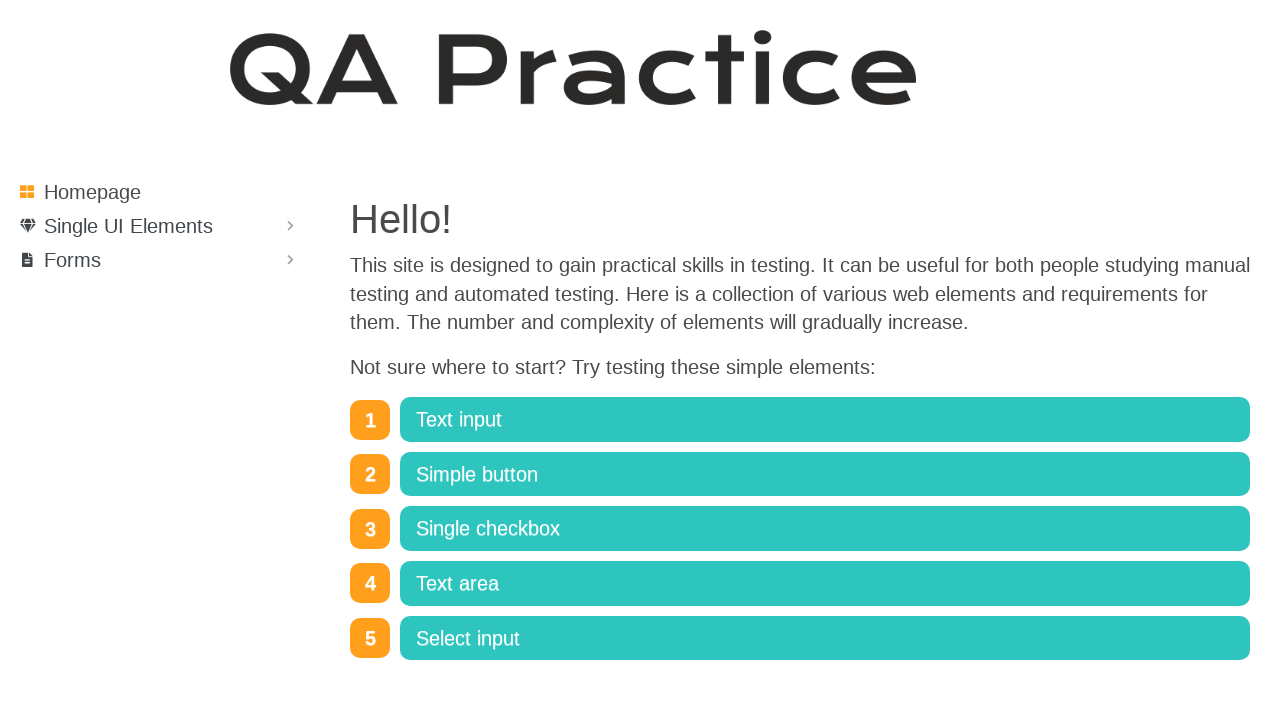

Navigated to https://www.qa-practice.com/
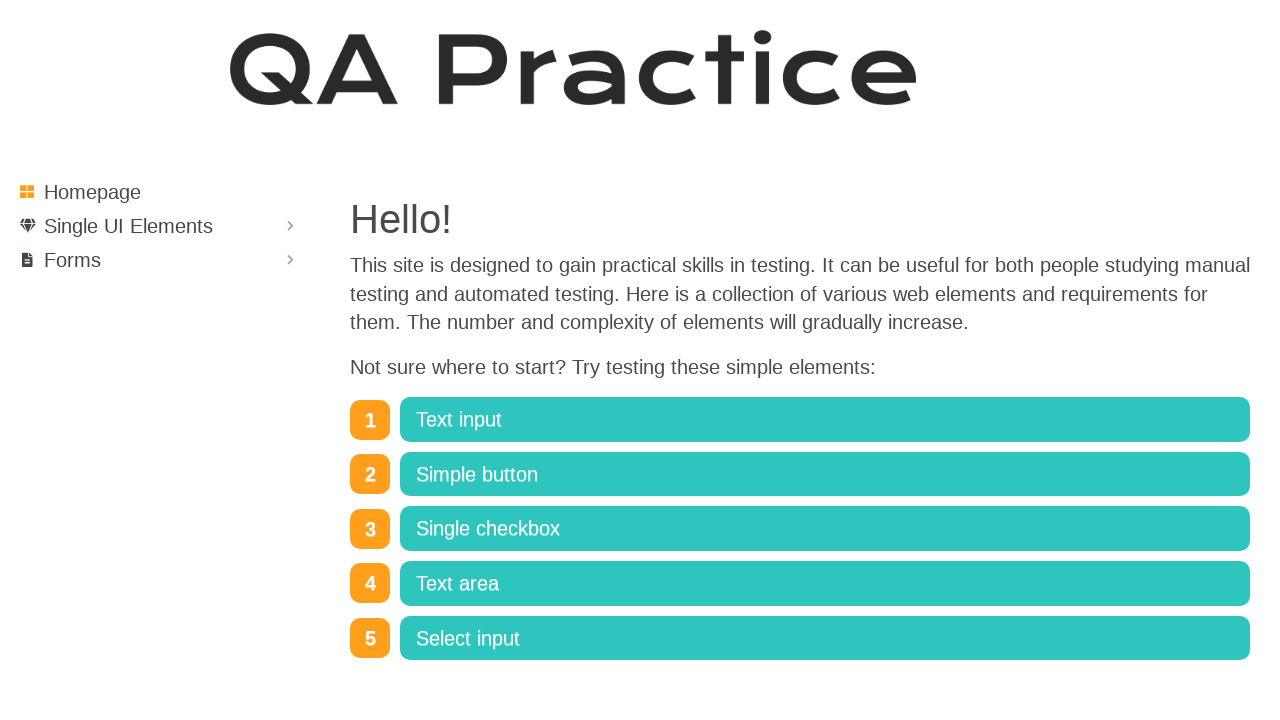

Clicked on 'Single UI Elements' text element at (128, 226) on internal:text="Single UI Elements"i
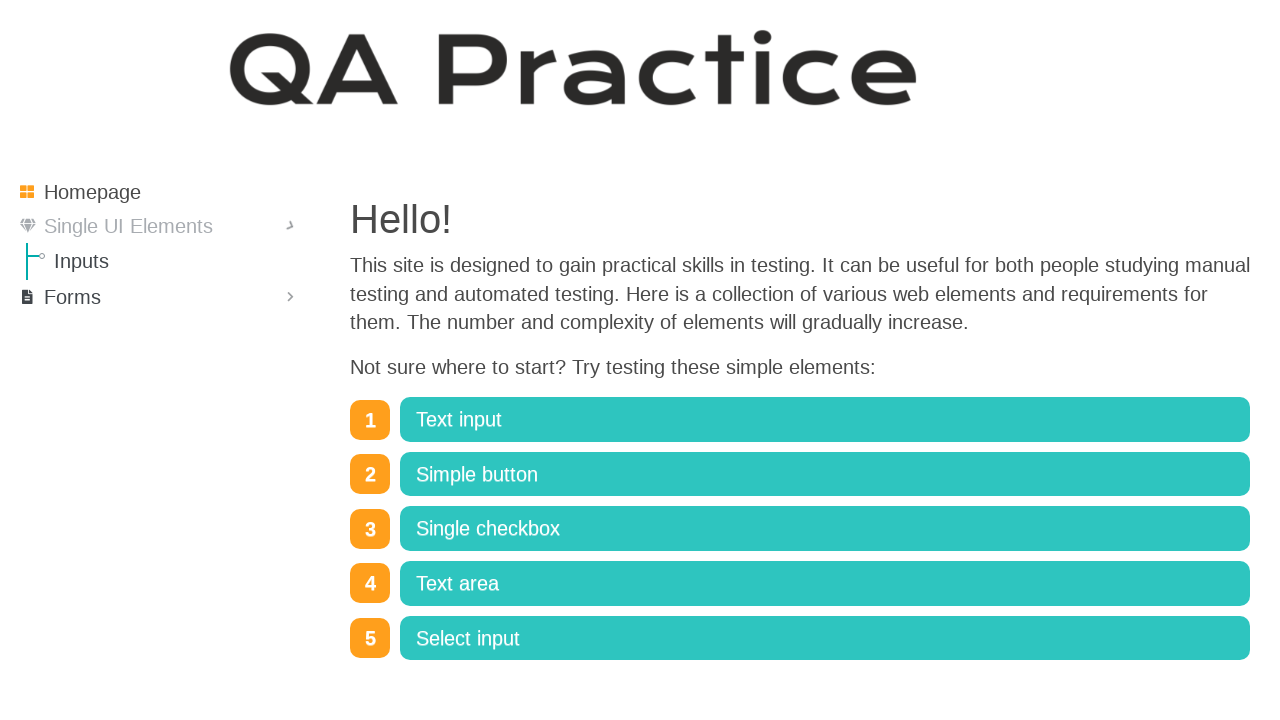

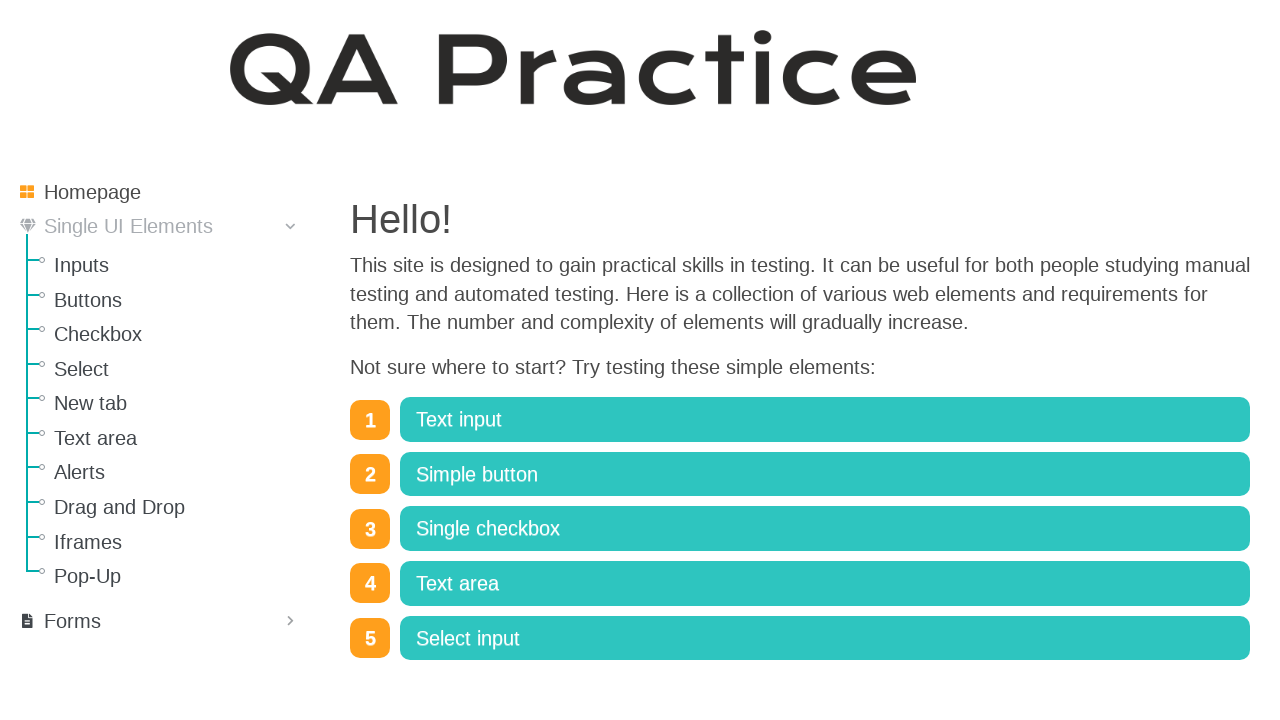